Tests keyboard and mouse interactions on a form by clicking a name input field, typing a name, and clicking a button

Starting URL: https://formy-project.herokuapp.com/keypress

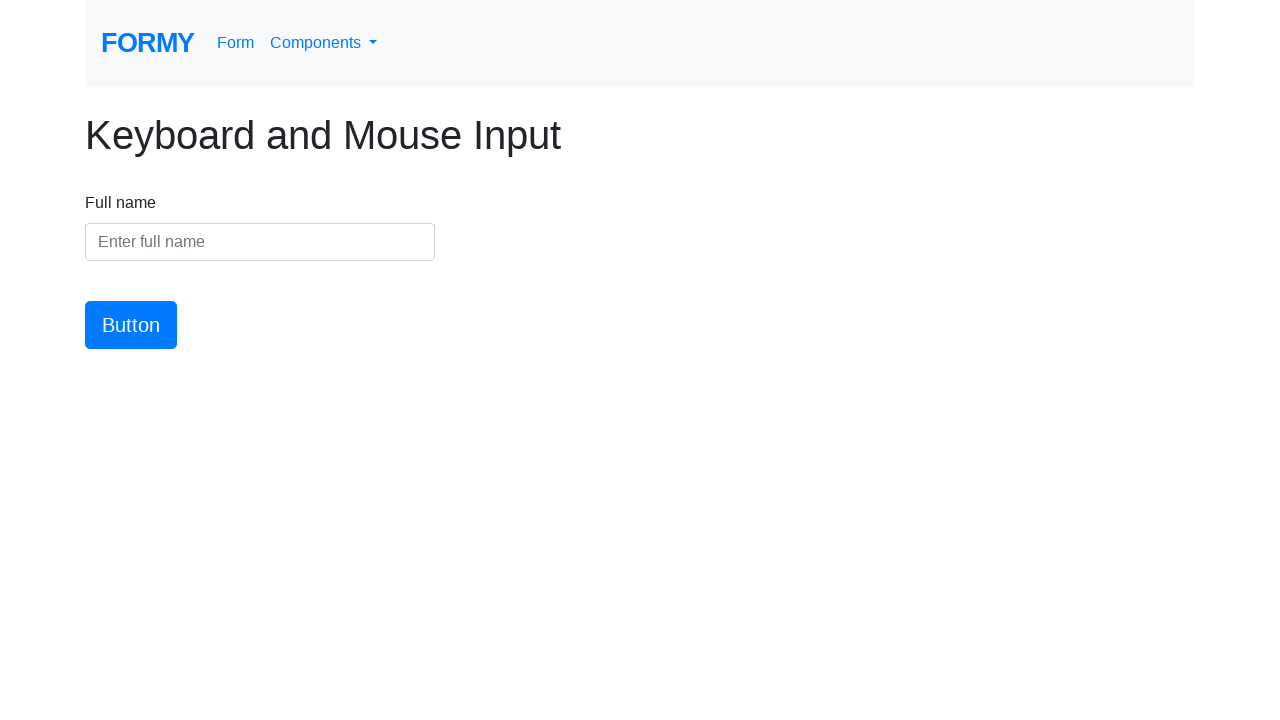

Clicked on the name input field at (260, 242) on #name
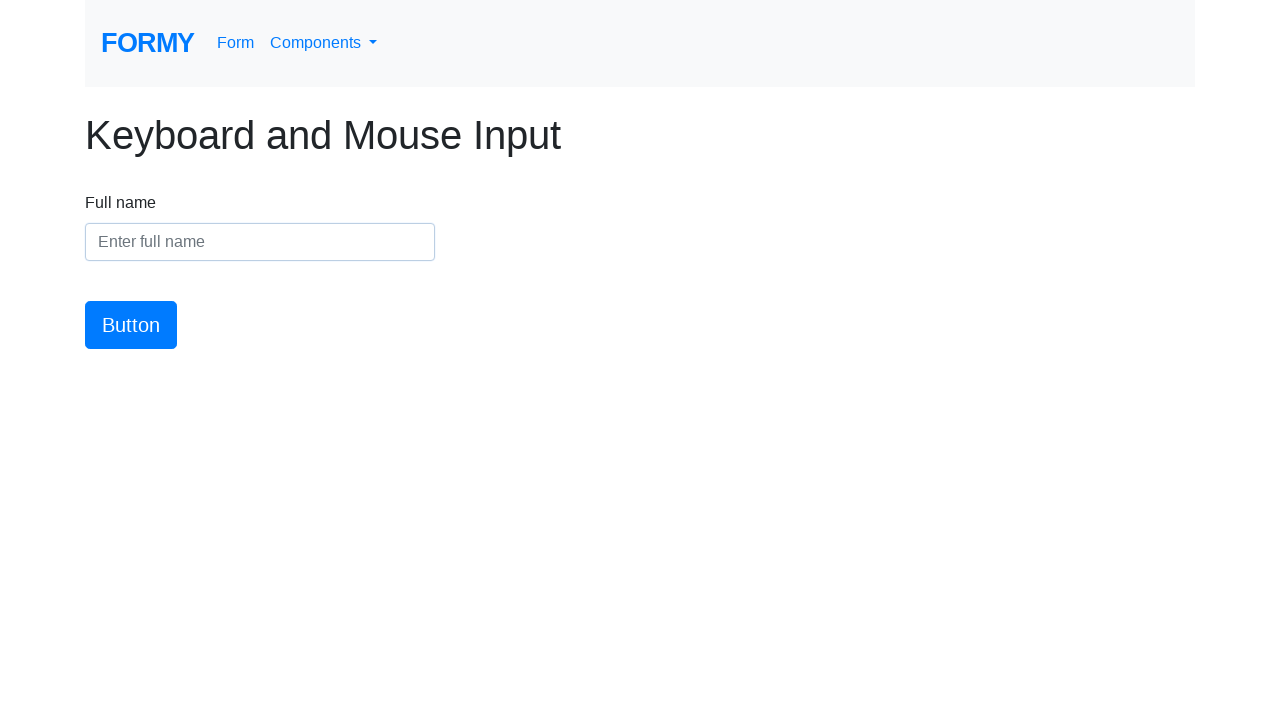

Typed 'Mahek Omshree' into the name field on #name
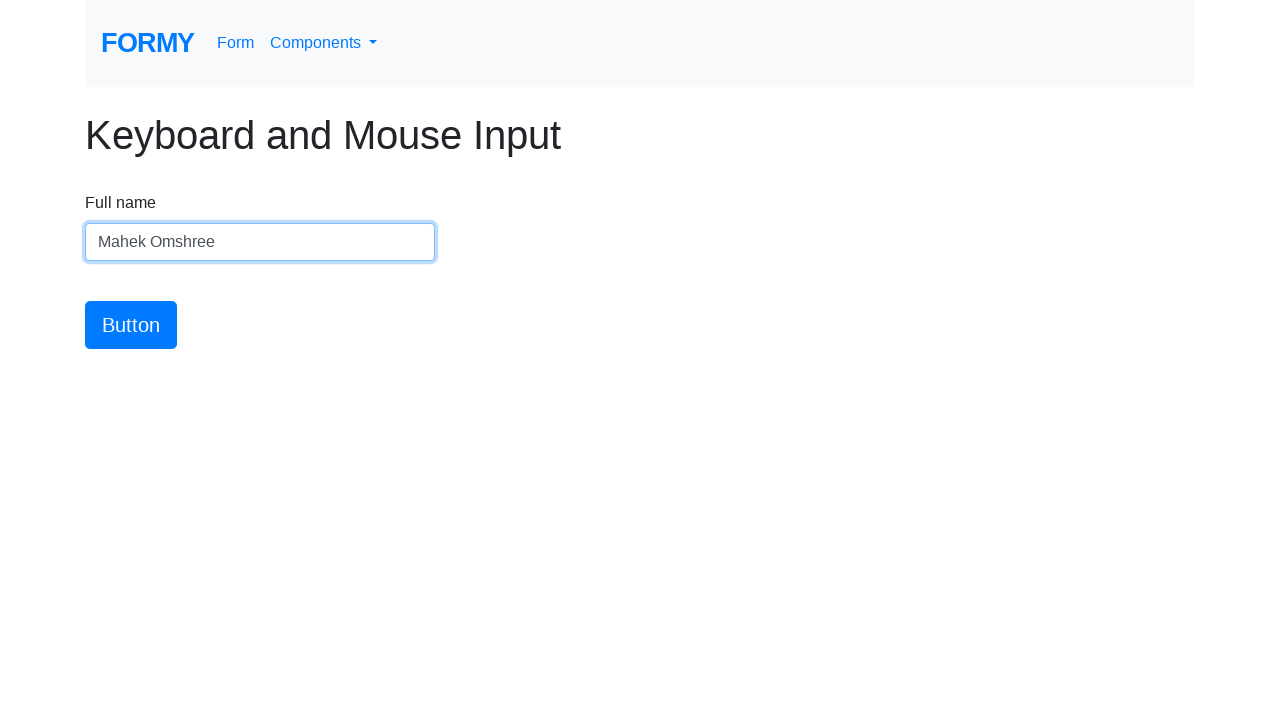

Clicked the submit button at (131, 325) on #button
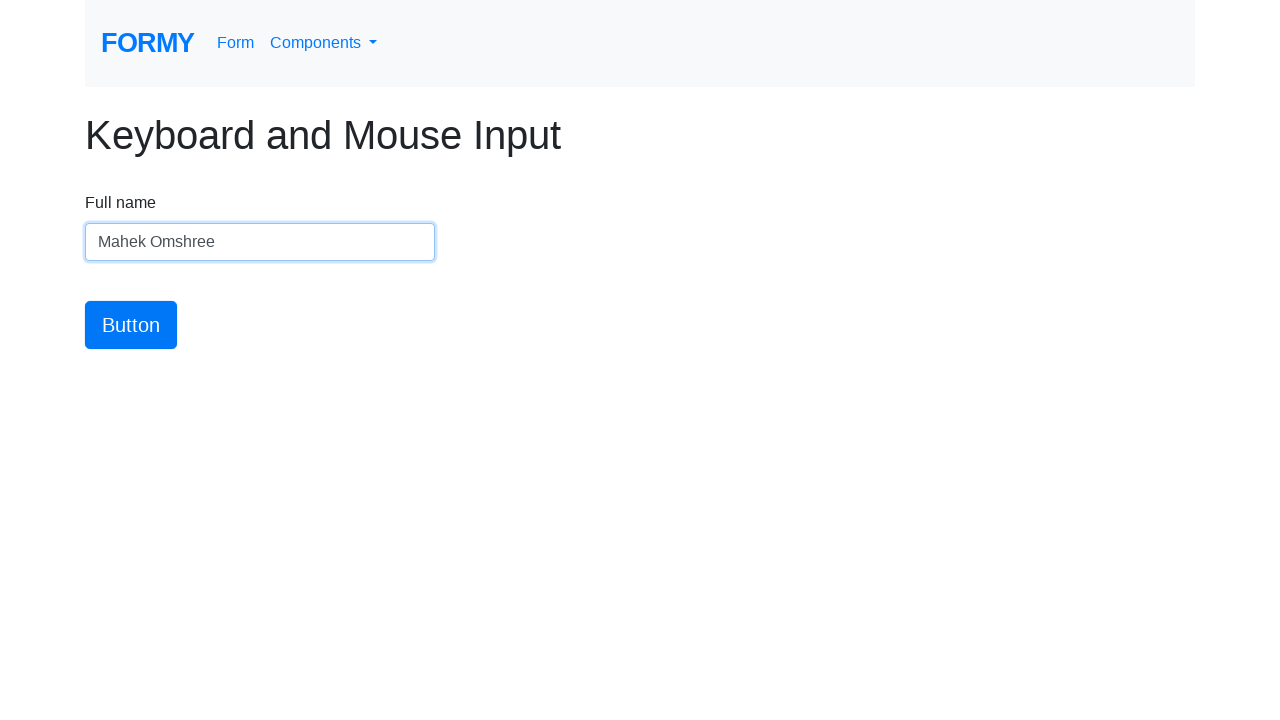

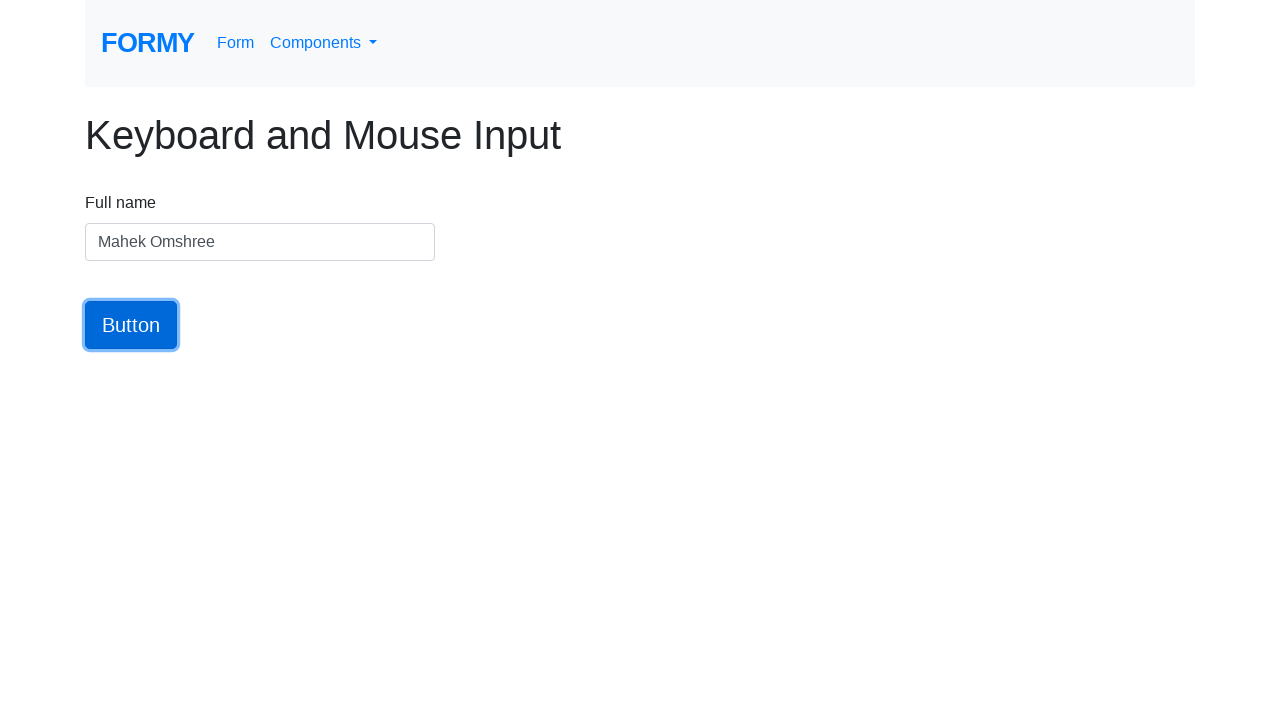